Attempts to create a task with a single character and verifies no task is created

Starting URL: https://todomvc.com/examples/react/dist/

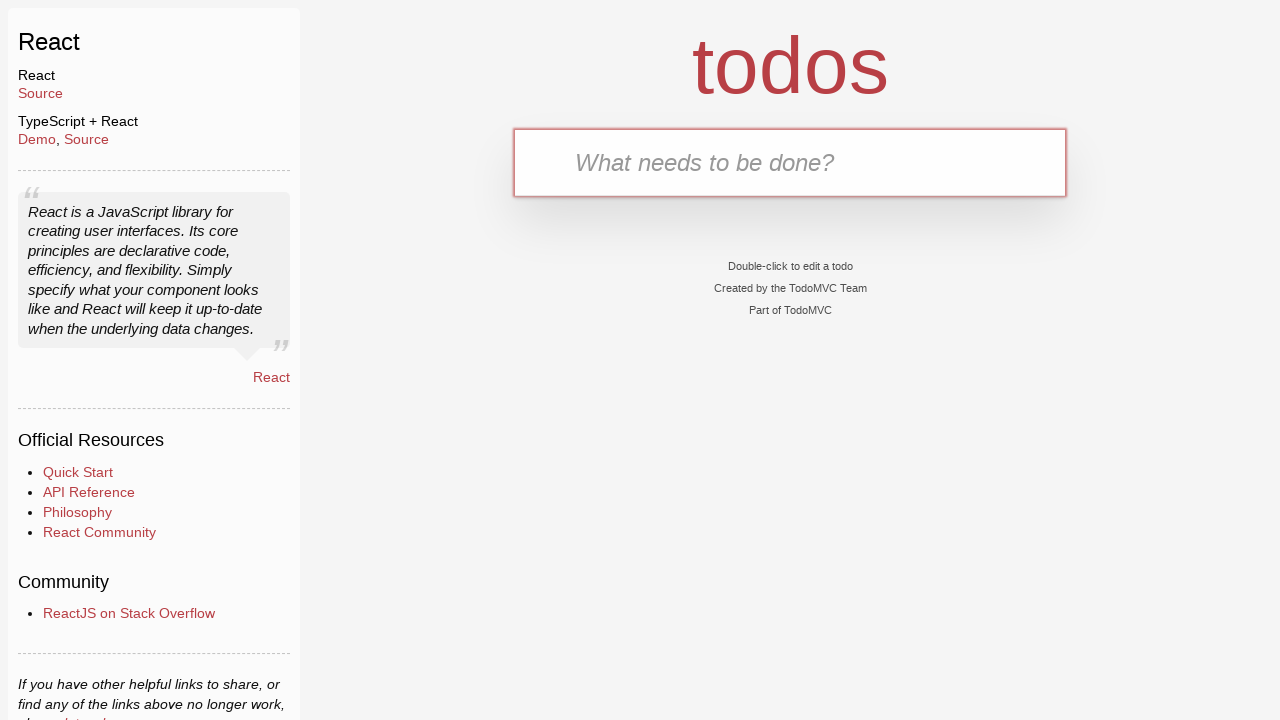

Navigated to TodoMVC React application
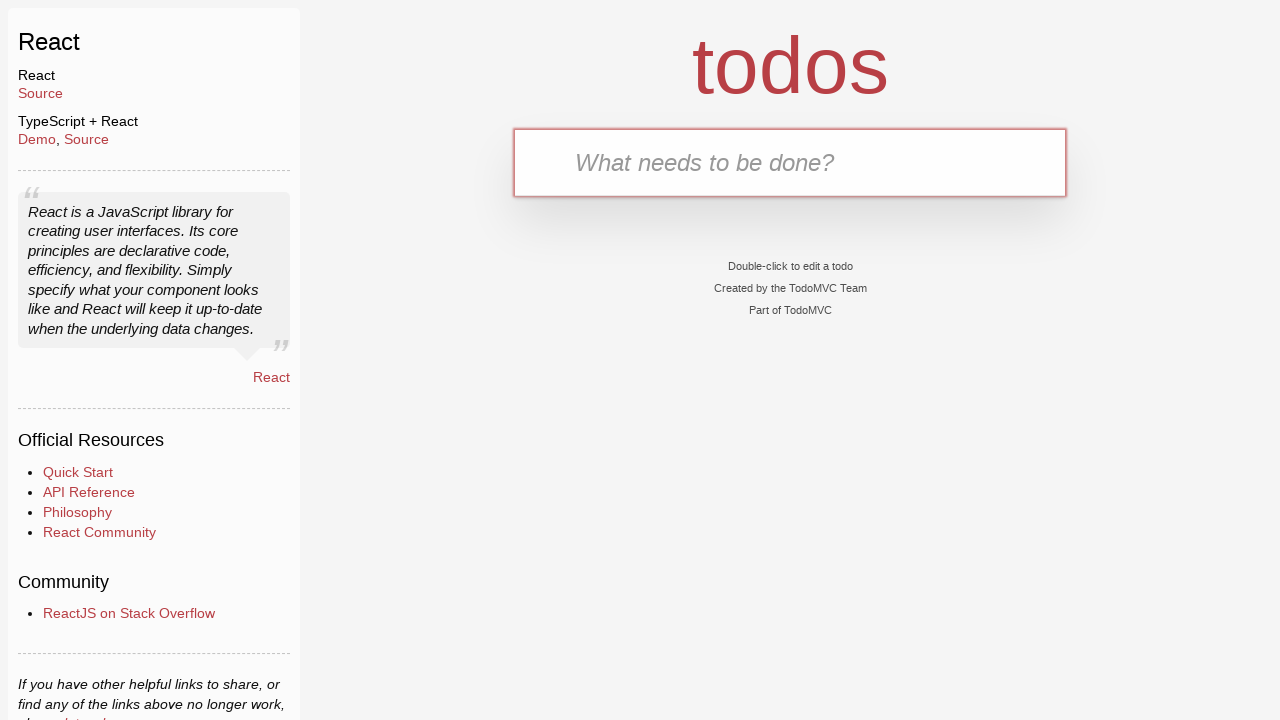

Filled todo input field with single character 'a' on #todo-input
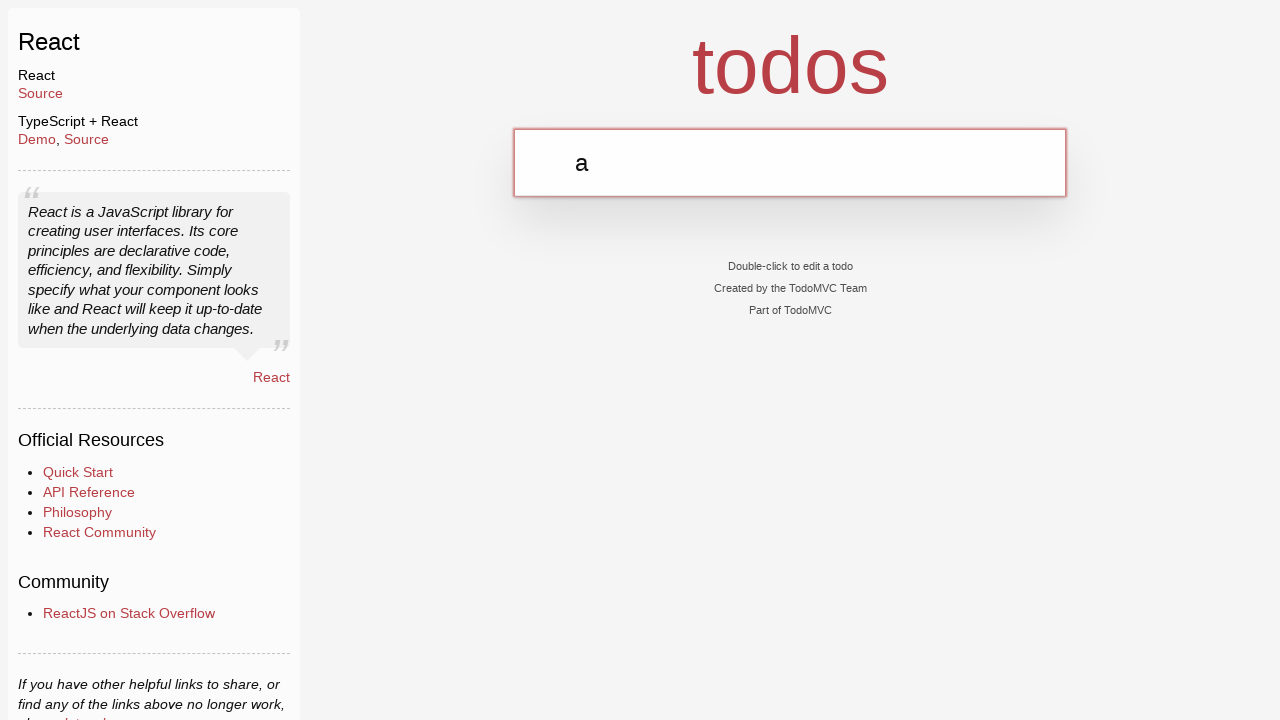

Pressed Enter to attempt task creation on #todo-input
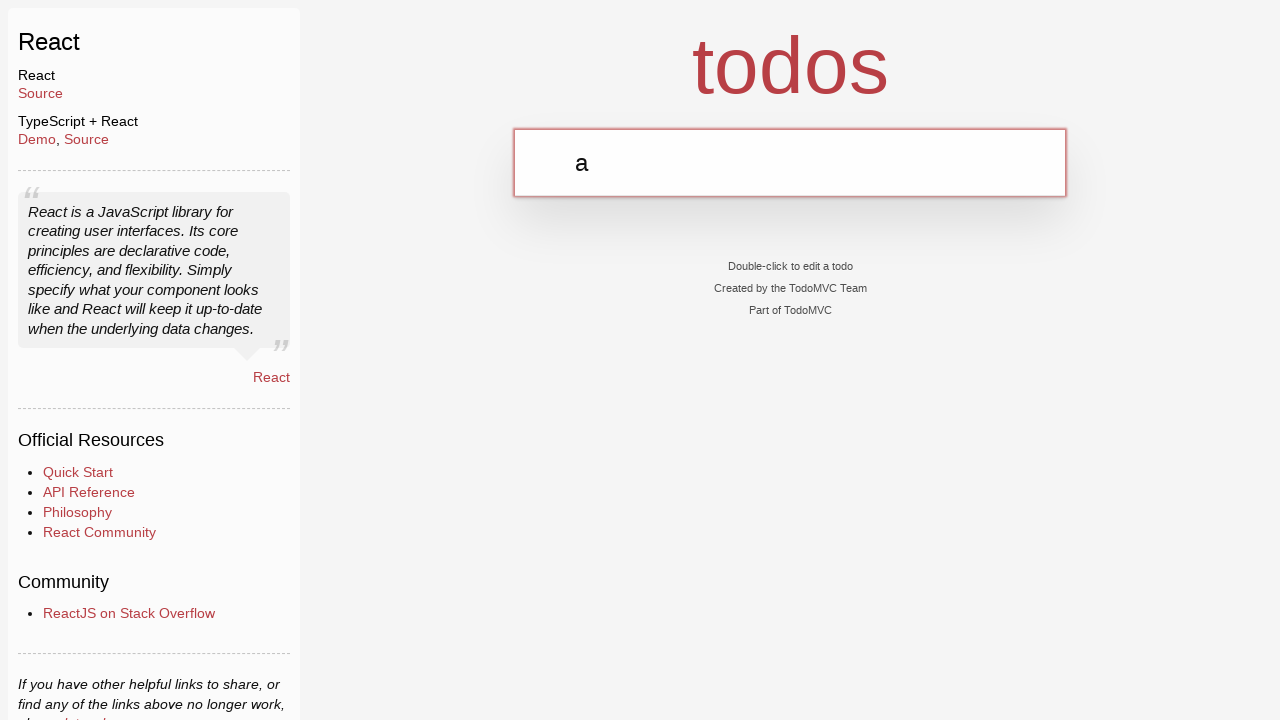

Located all task items on the page
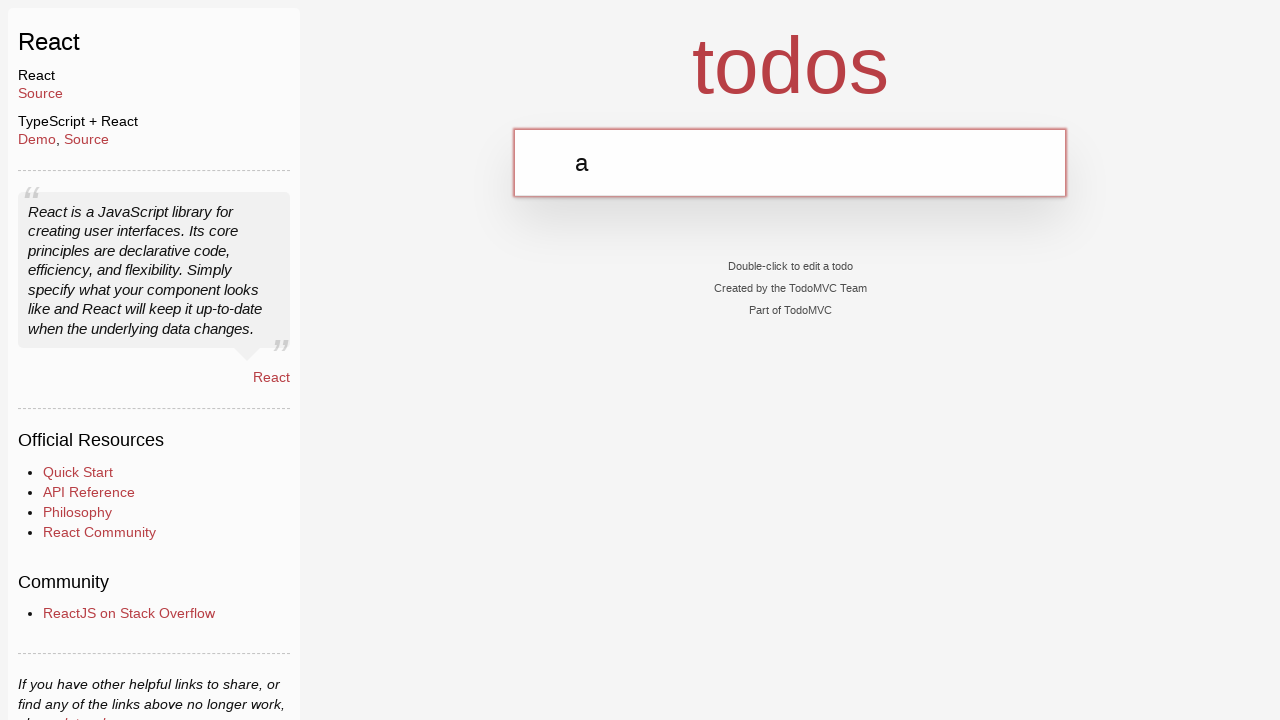

Verified that no tasks were created (task count is 0)
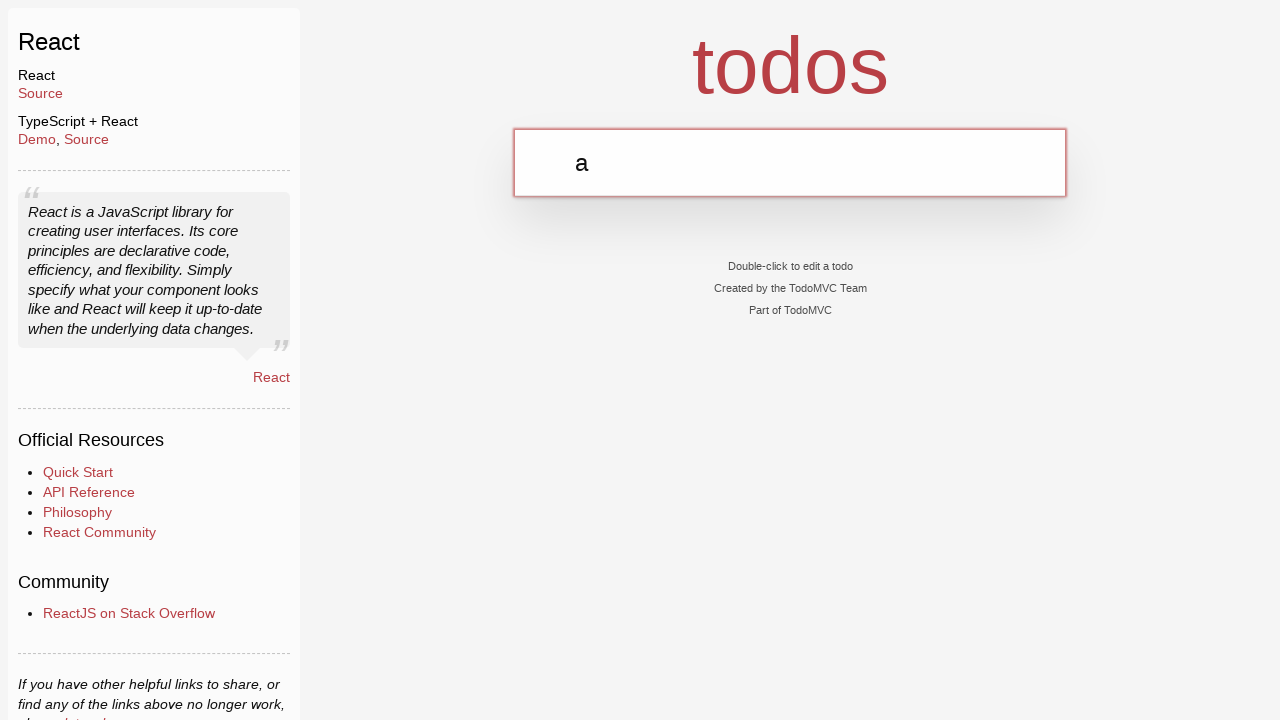

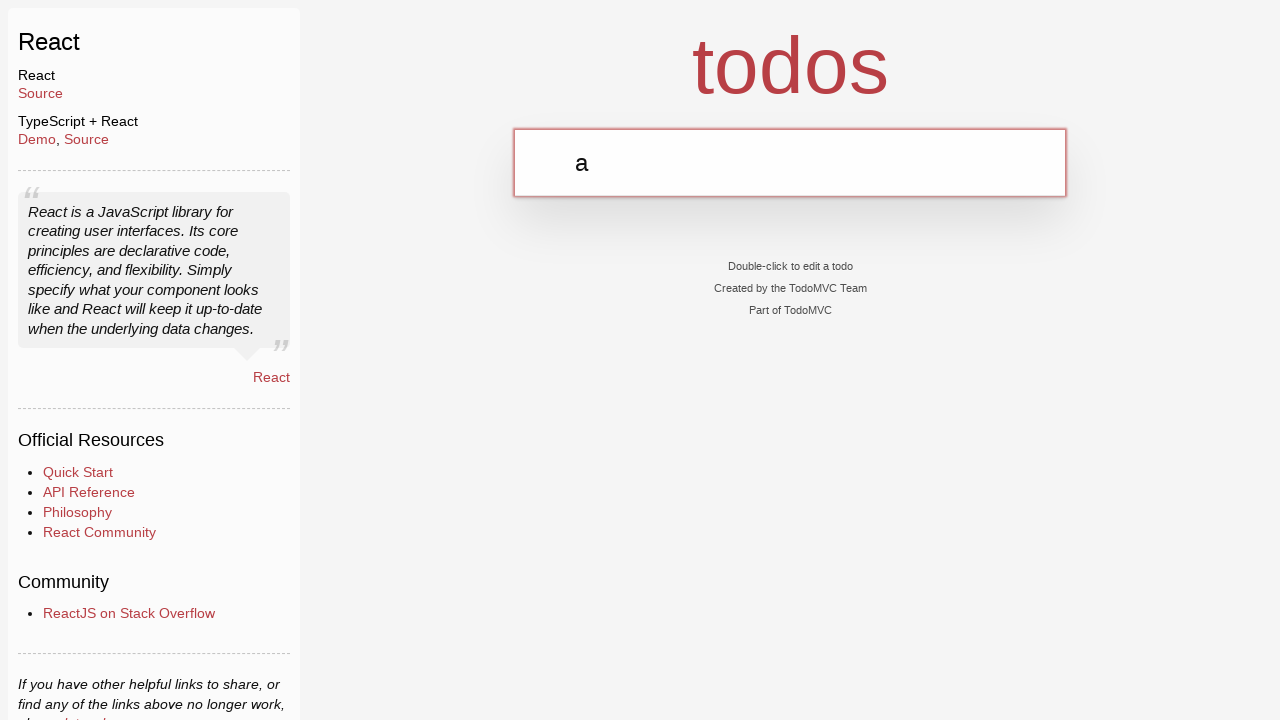